Tests checkbox functionality by verifying initial state and clicking to select checkbox option 2

Starting URL: https://rahulshettyacademy.com/AutomationPractice/

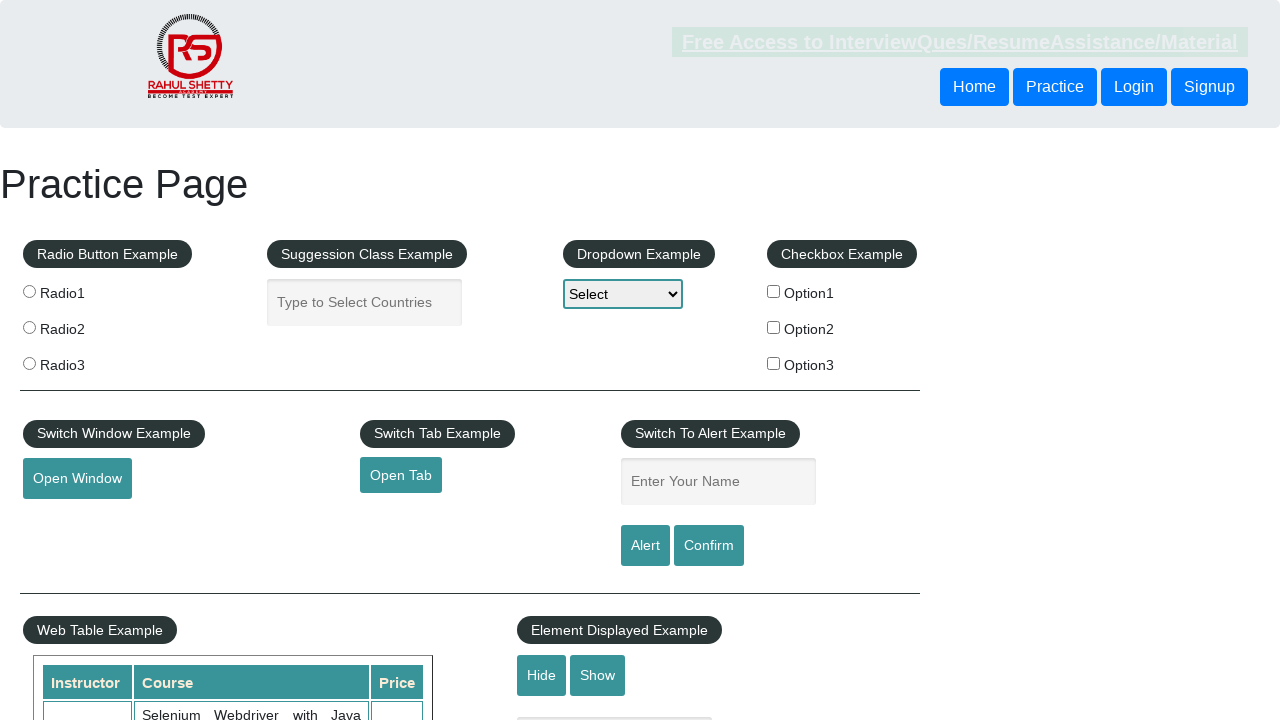

Navigated to AutomationPractice page
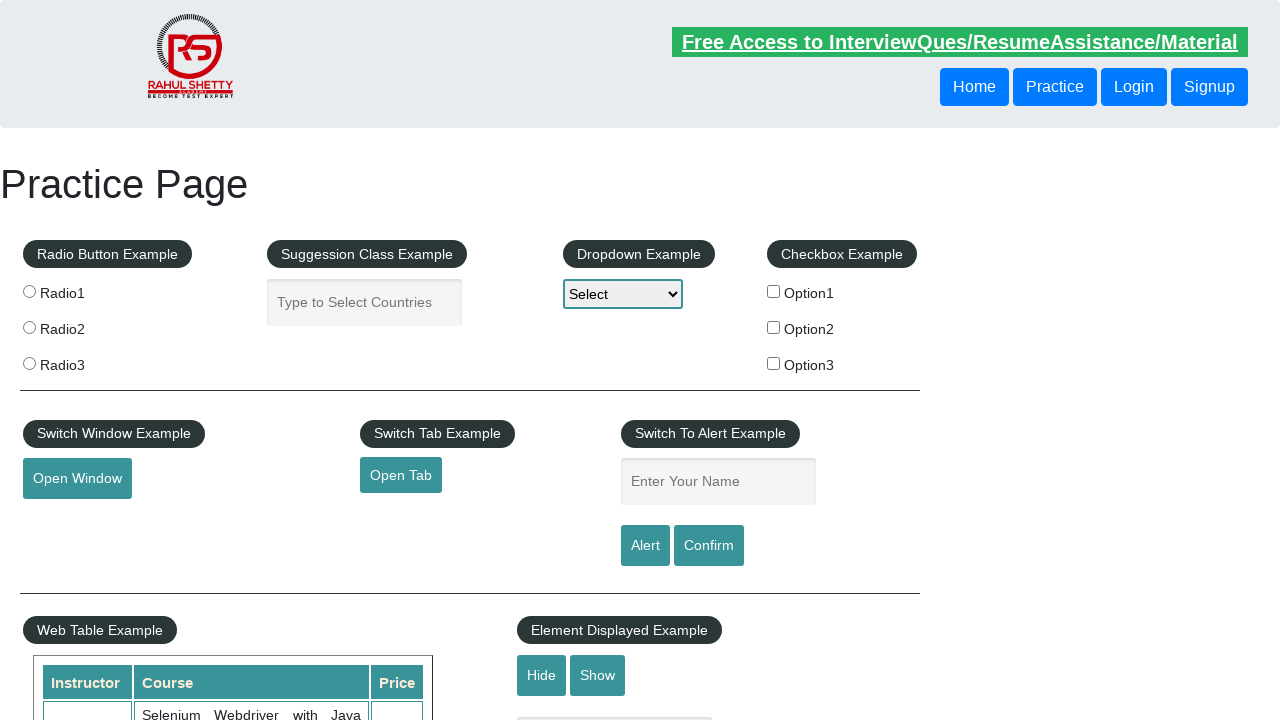

Verified initial state of checkbox option 1
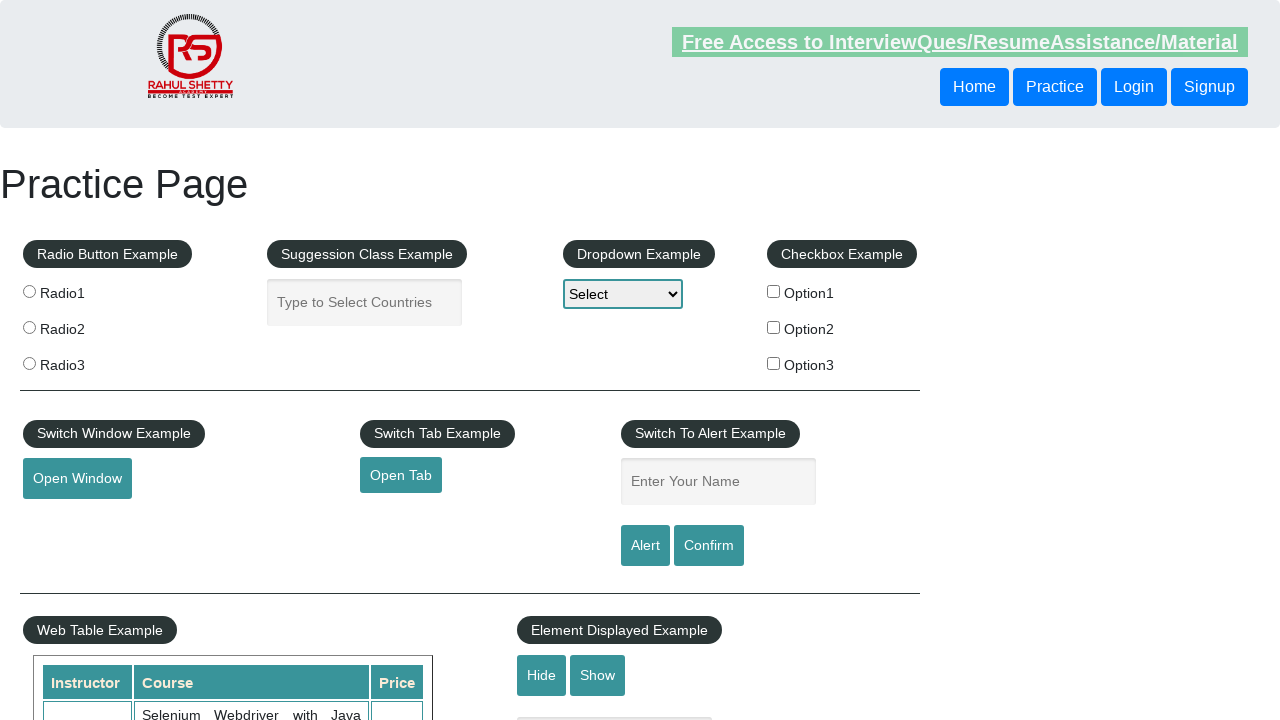

Clicked checkbox option 2 to select it at (774, 327) on #checkBoxOption2
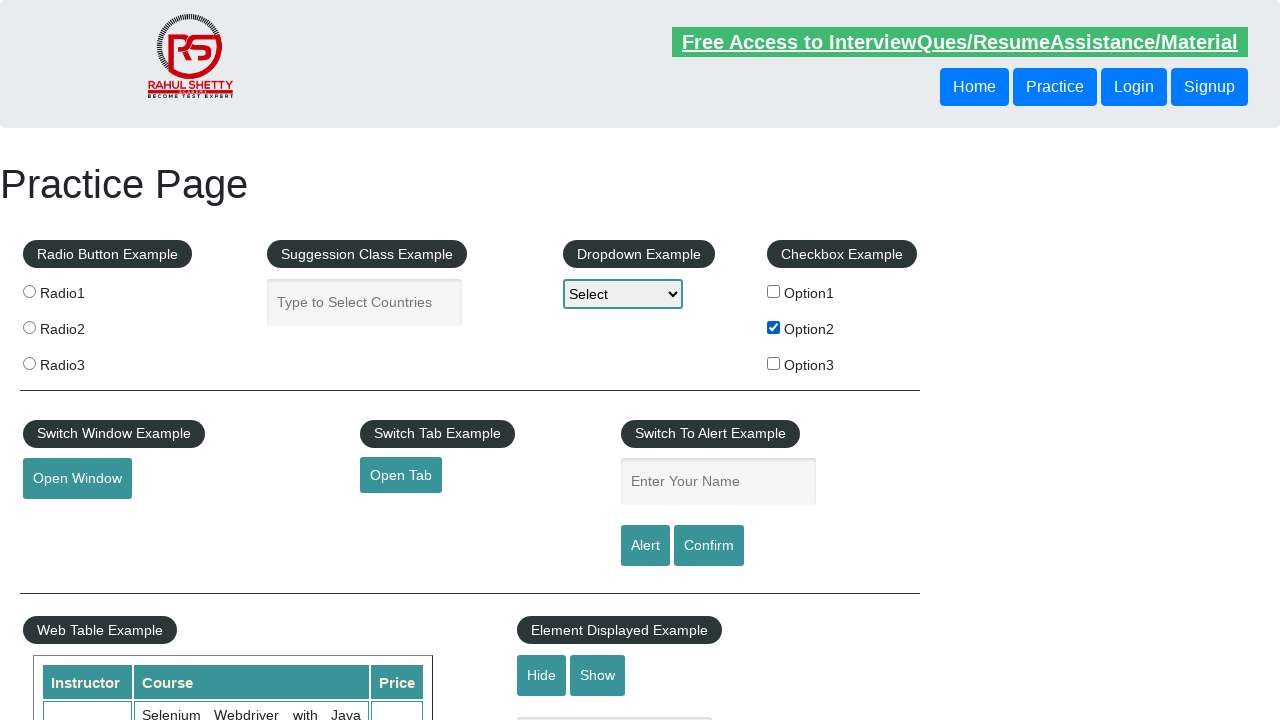

Verified that checkbox option 2 is now selected
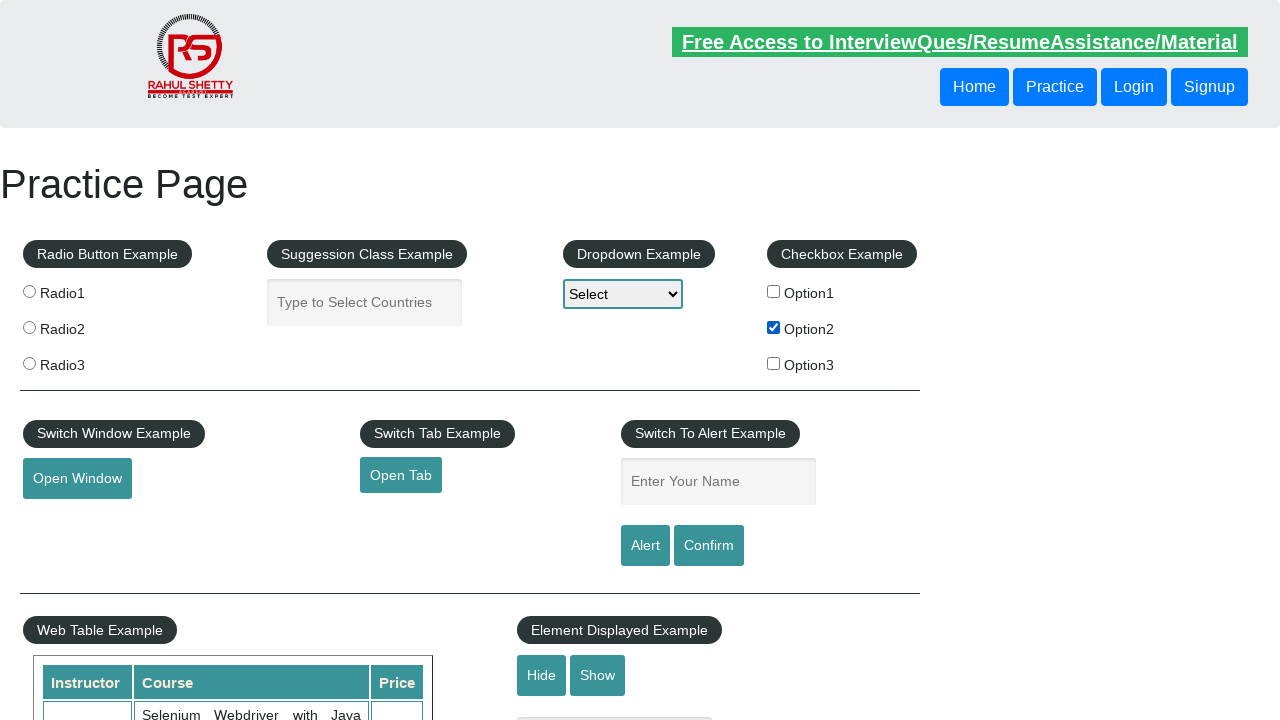

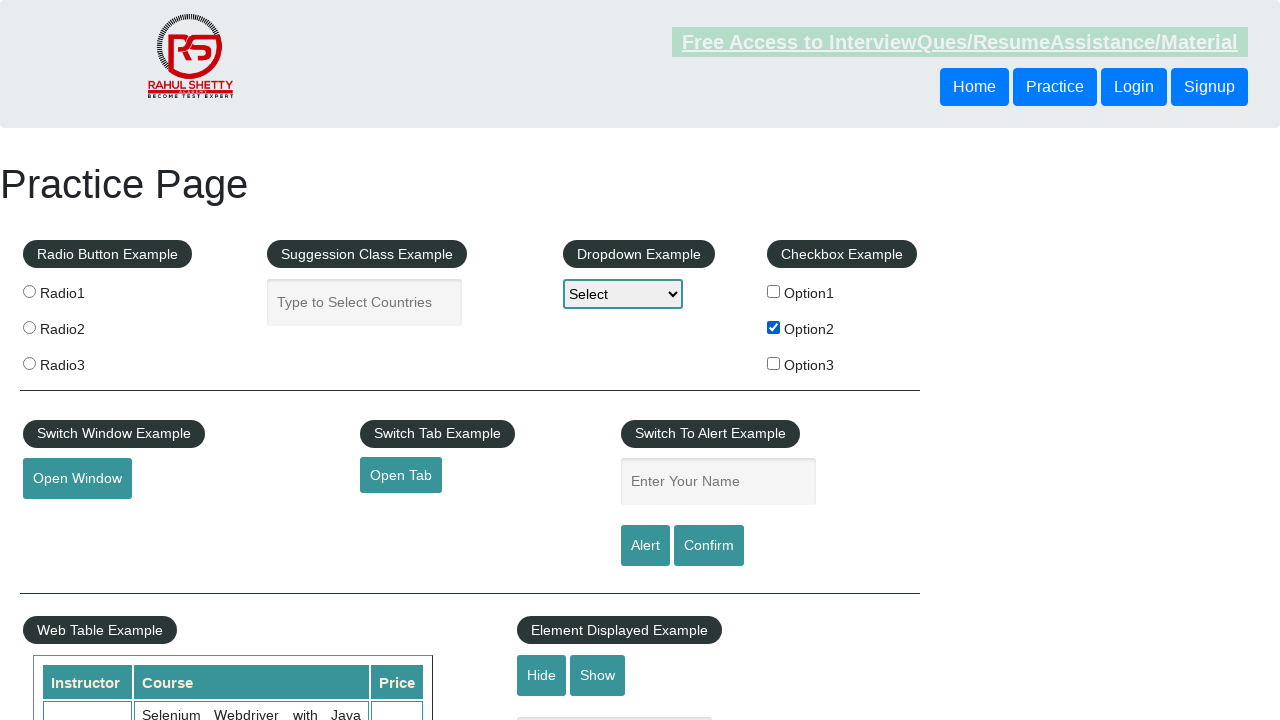